Tests jQuery UI datepicker interaction by clicking the date input field, navigating to the next month, and selecting a specific date (the 17th).

Starting URL: http://jqueryui.com/resources/demos/datepicker/default.html

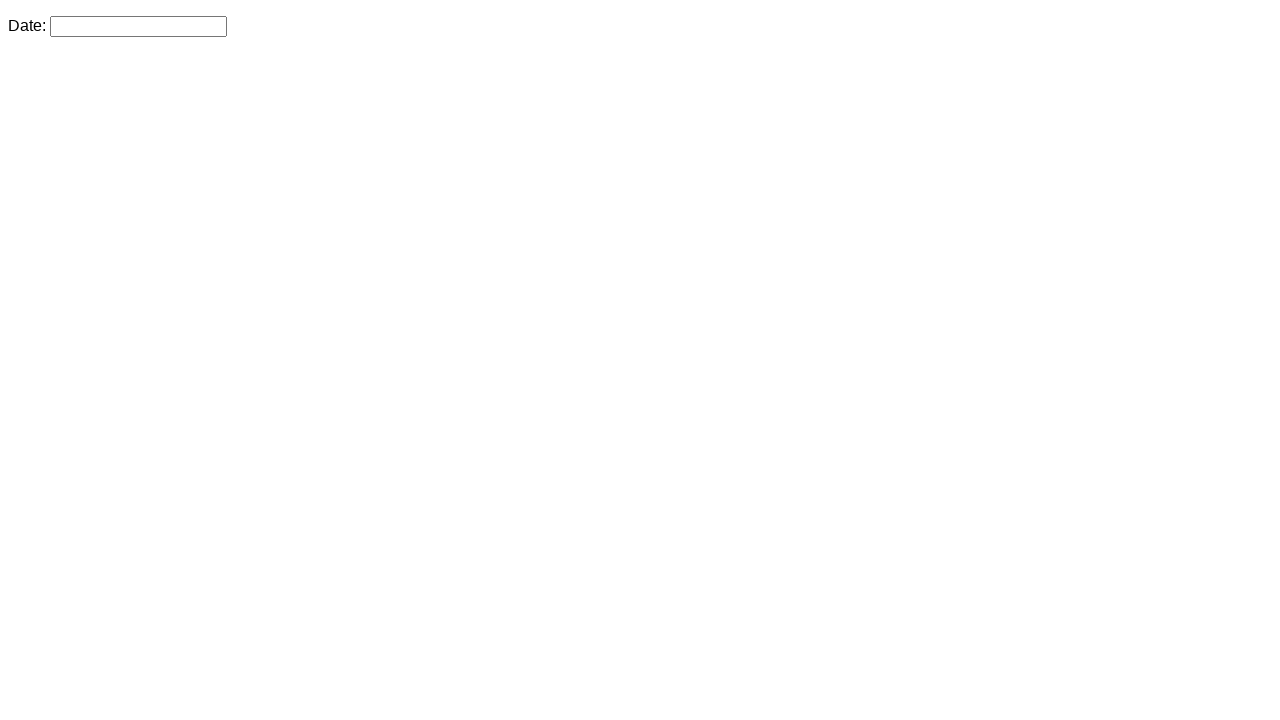

Clicked on datepicker input field to open calendar at (138, 26) on #datepicker
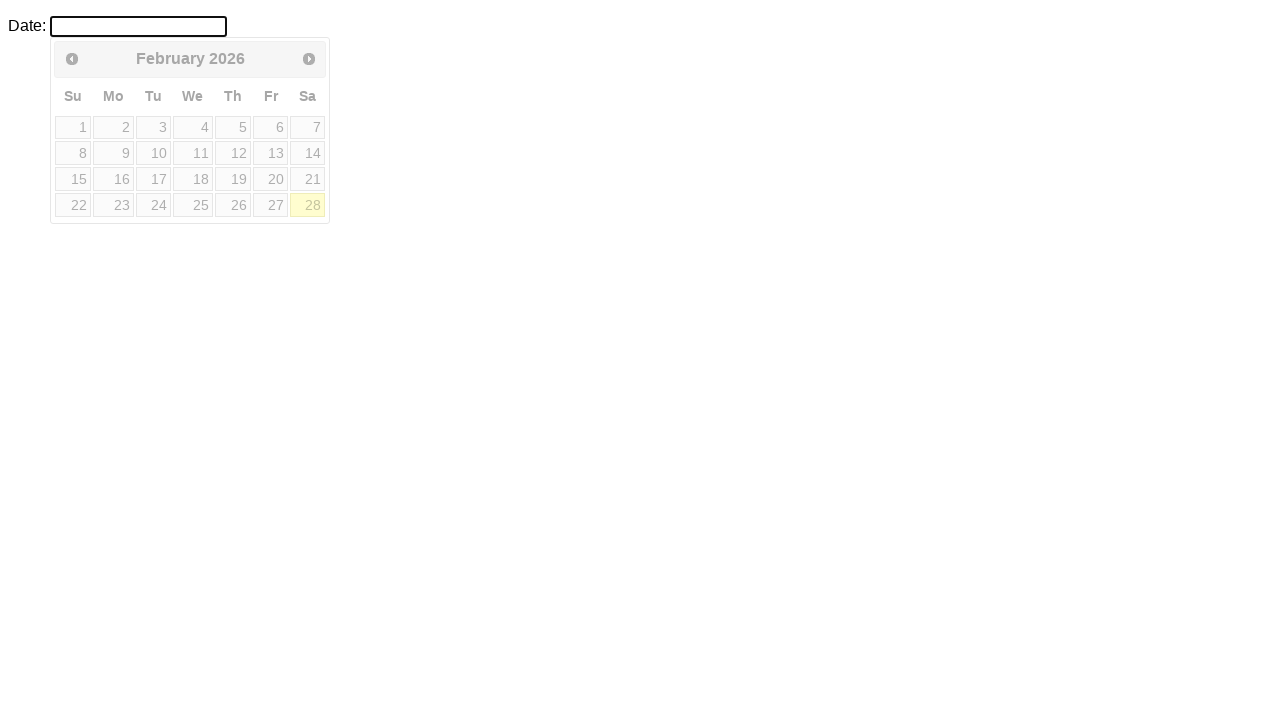

Datepicker calendar became visible
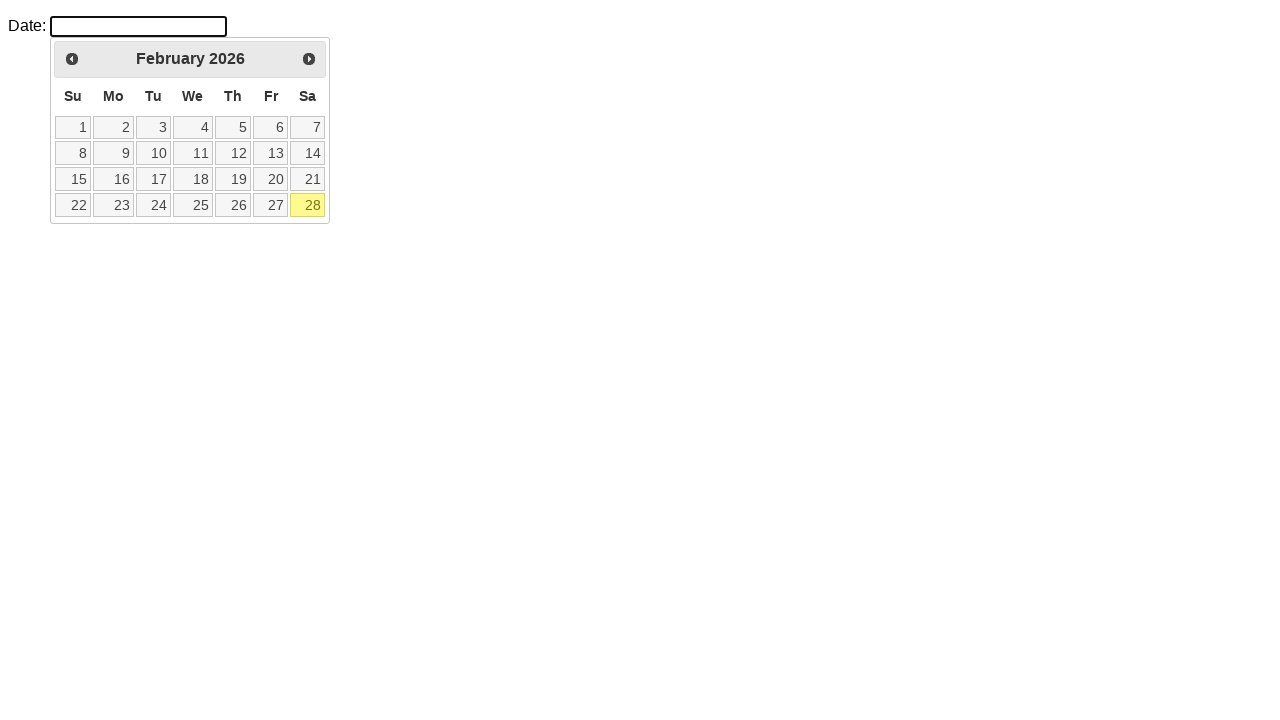

Clicked next button to navigate to next month at (309, 59) on xpath=//*[@id='ui-datepicker-div']/div/a[@data-handler='next']
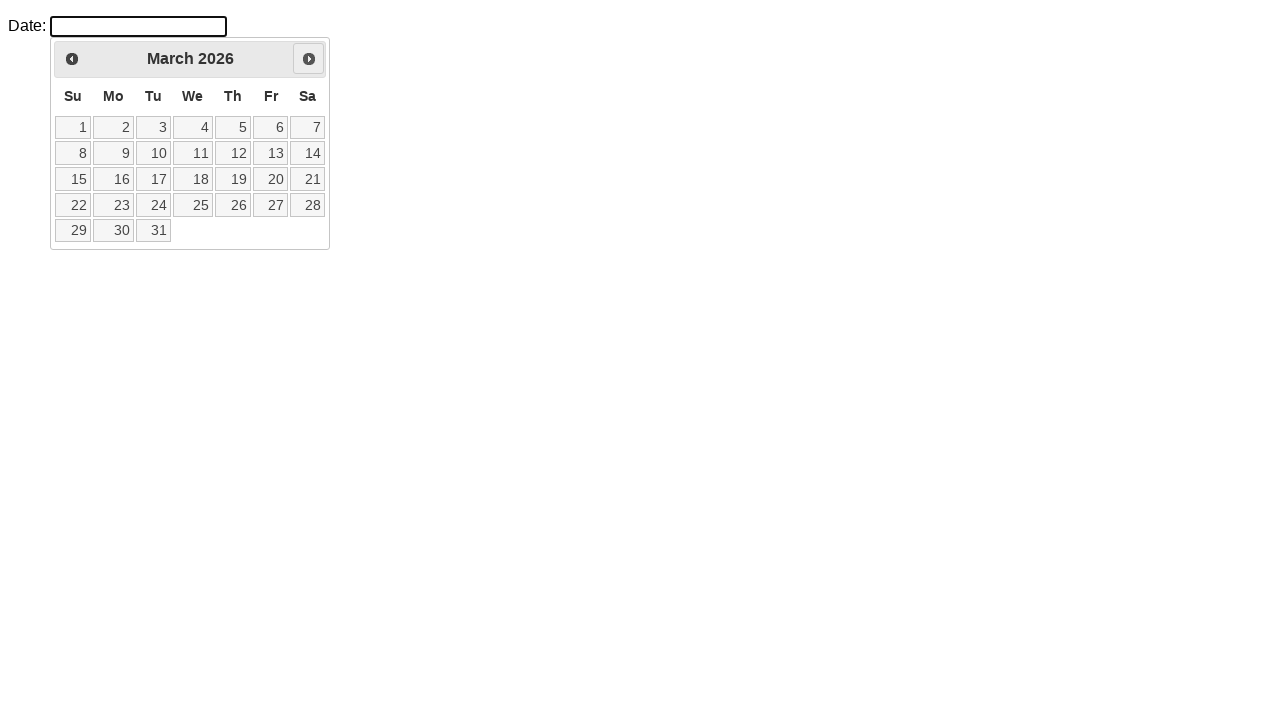

Waited for calendar to update after month navigation
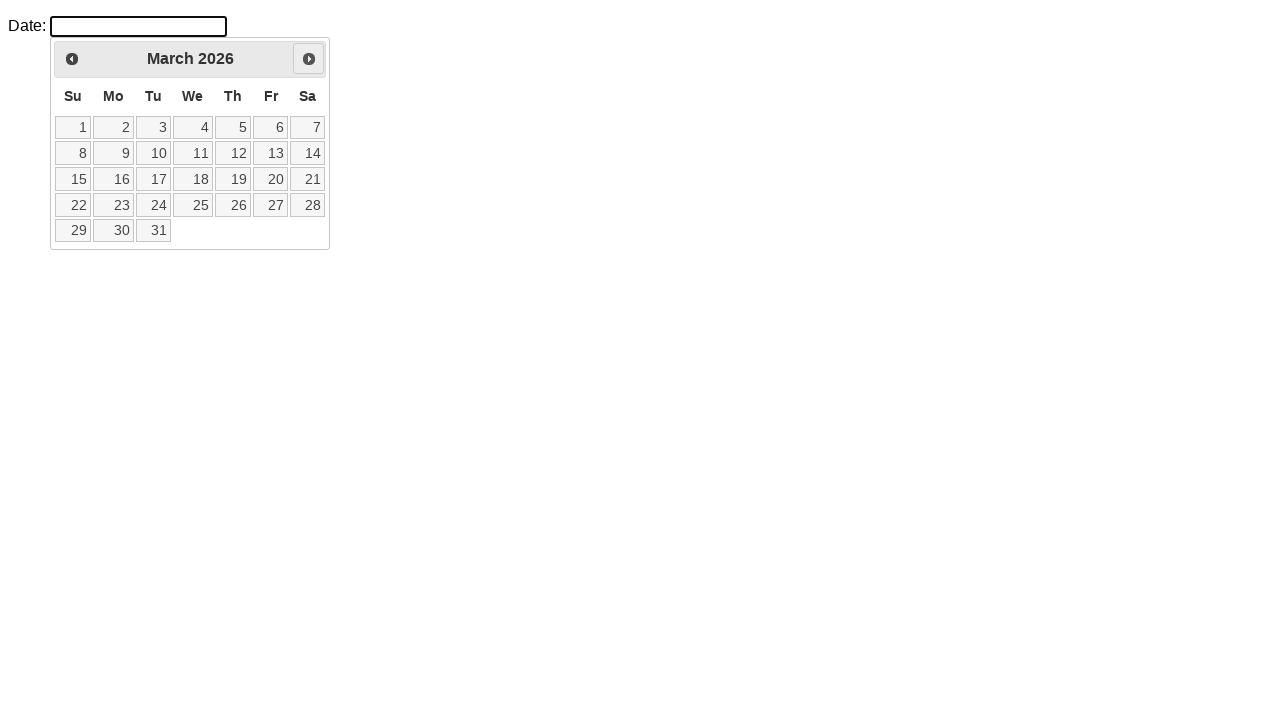

Selected the 17th day from the calendar at (233, 179) on #ui-datepicker-div table tbody tr:nth-child(3) td:nth-child(5) a
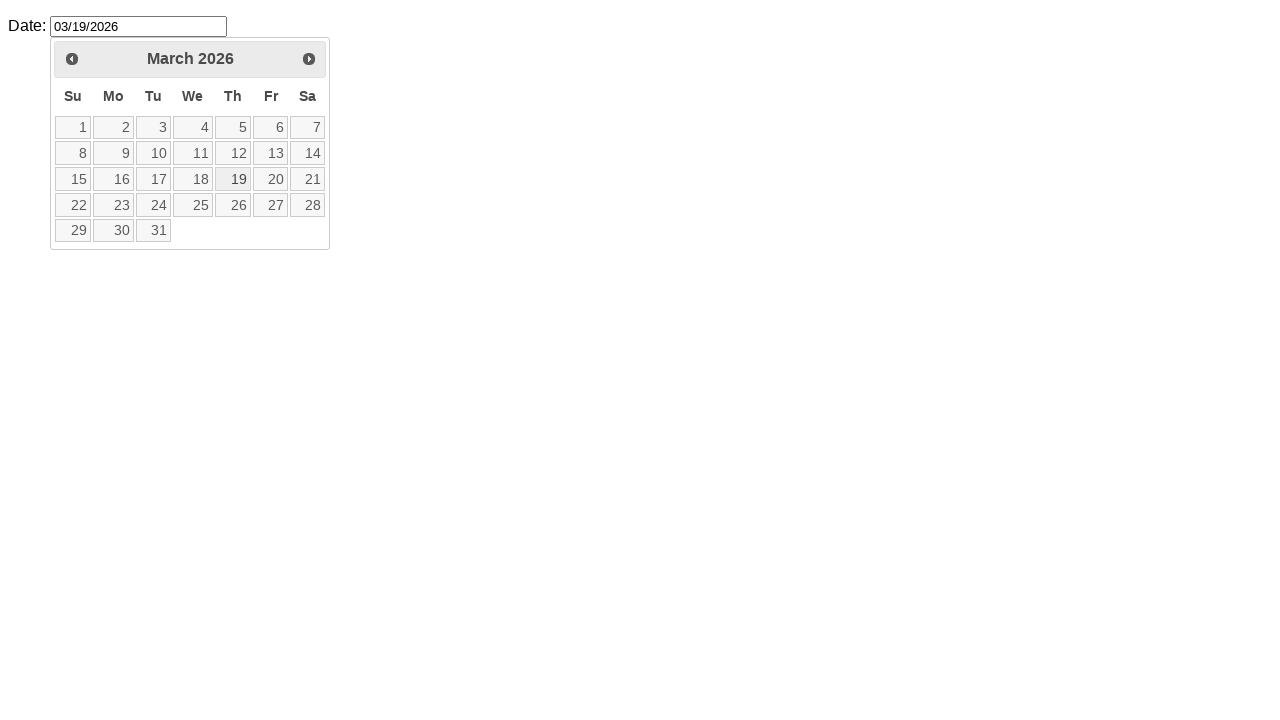

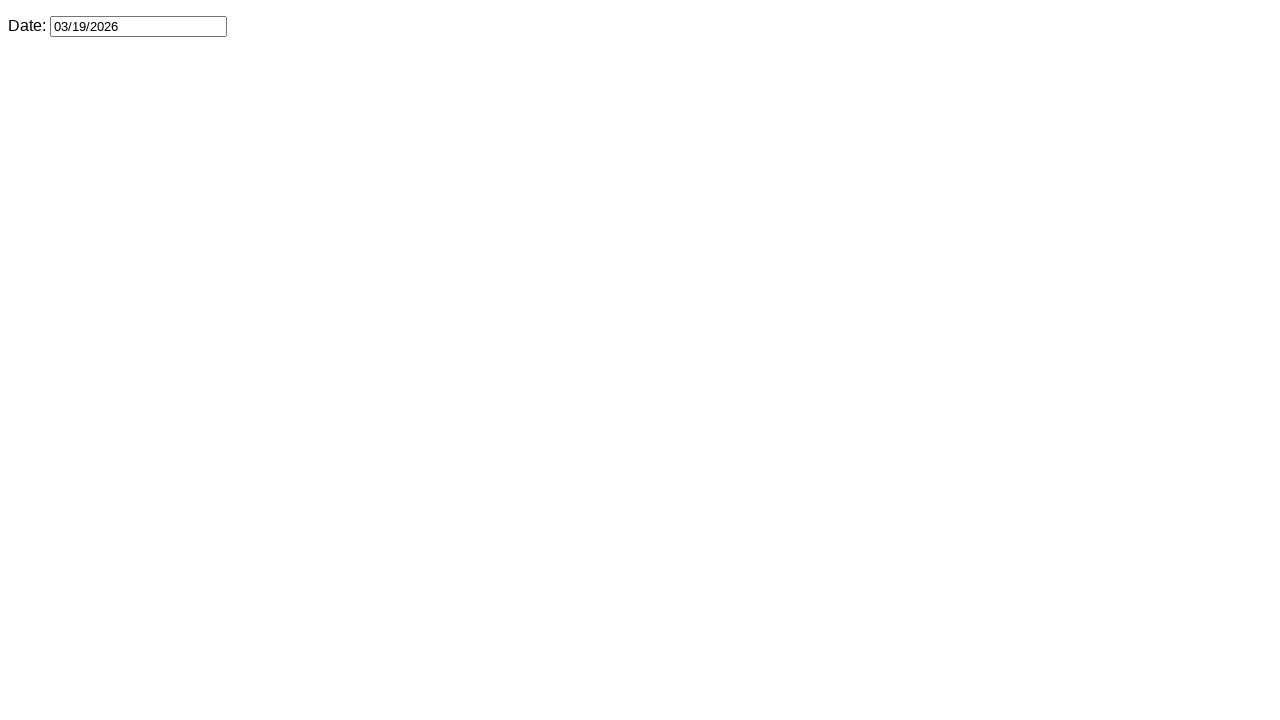